Verifies the sign in link is displayed on the homepage and clicks it if present

Starting URL: https://www.redmine.org/

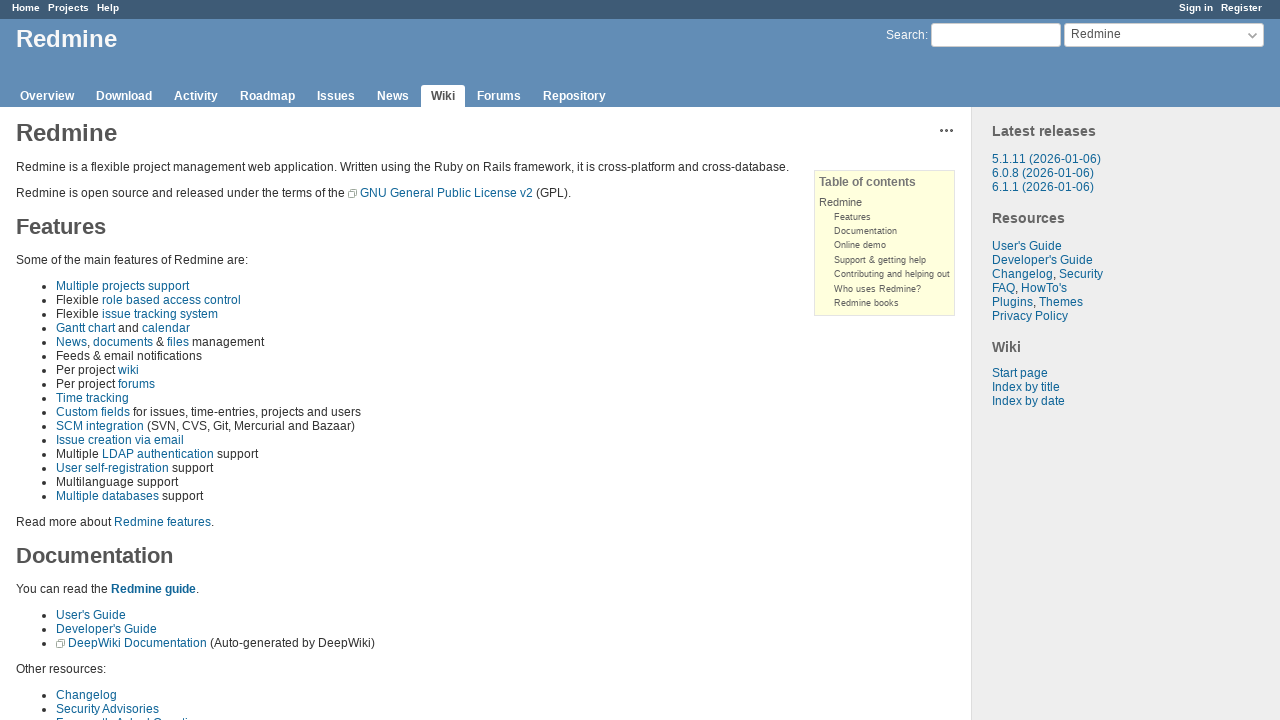

Navigated to Redmine homepage
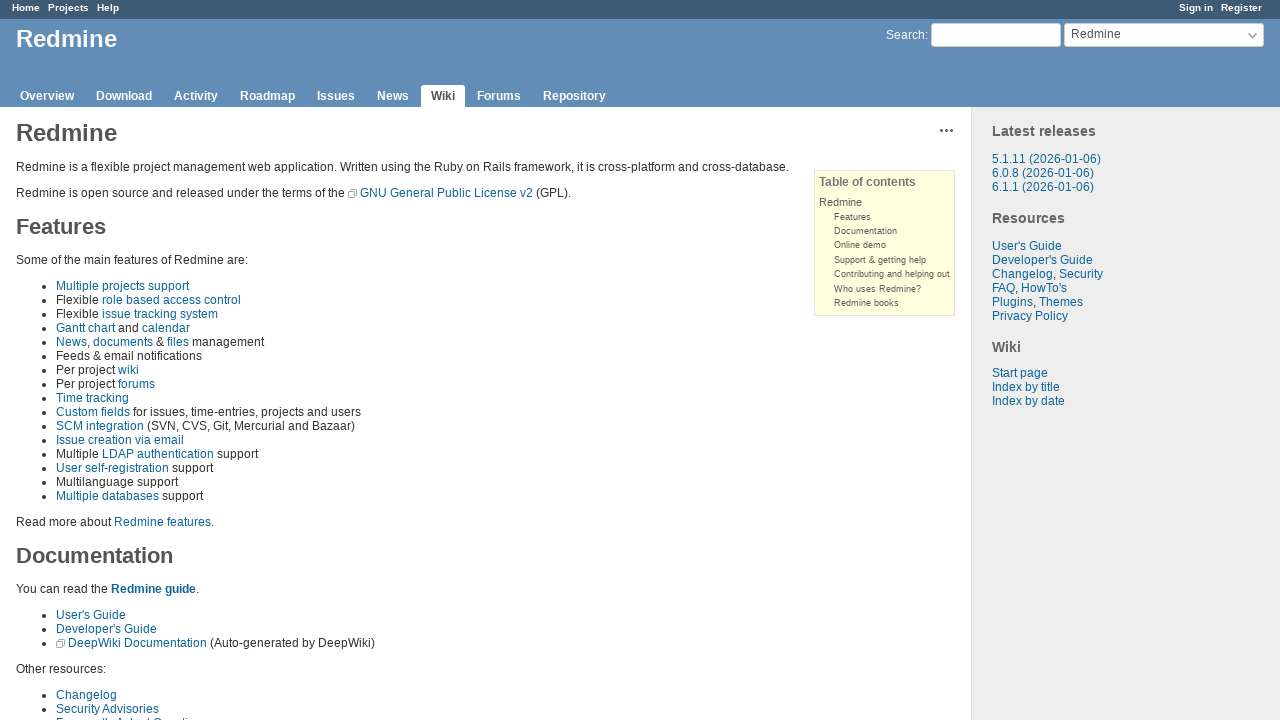

Located sign in link element
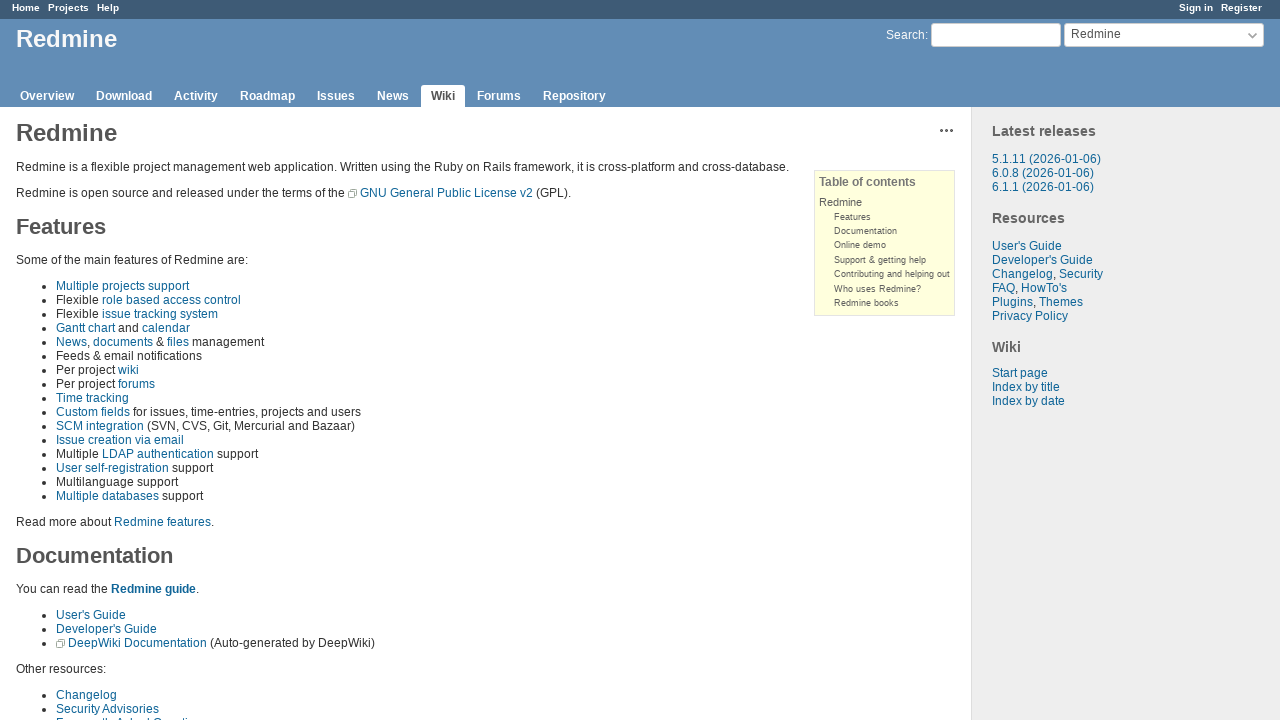

Sign in link is displayed on the homepage
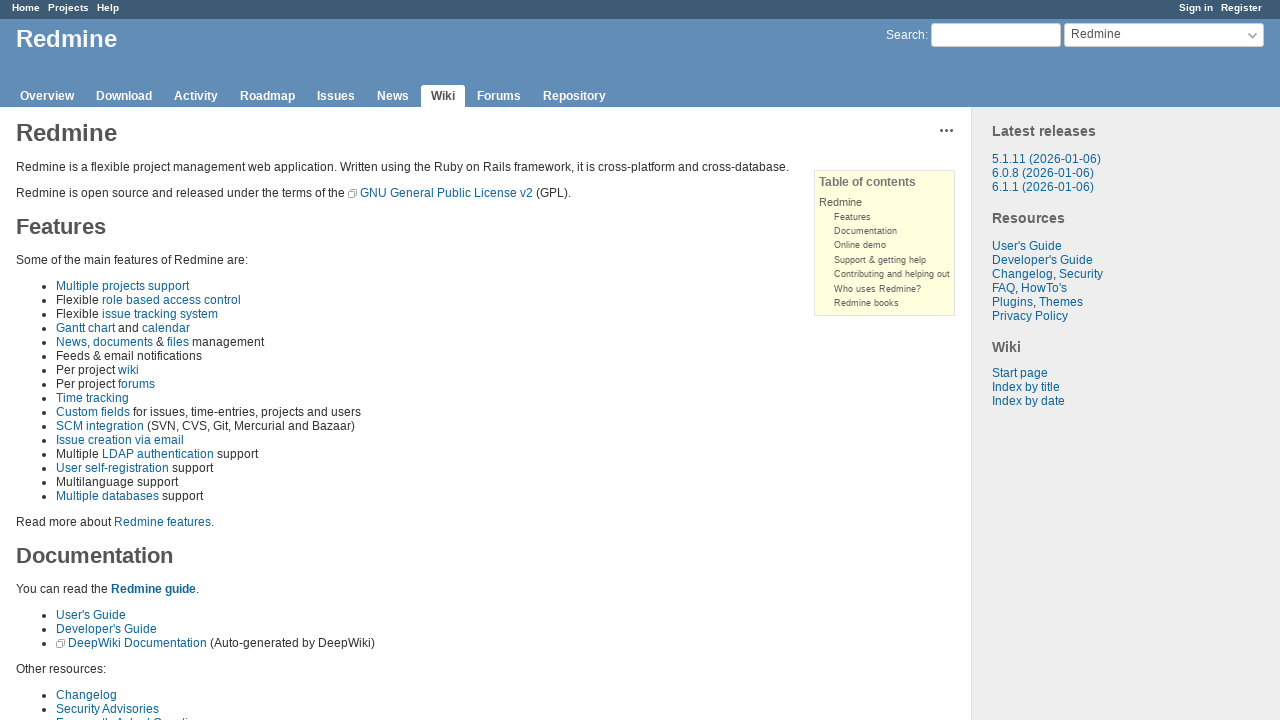

Clicked the sign in link at (1196, 8) on a.login
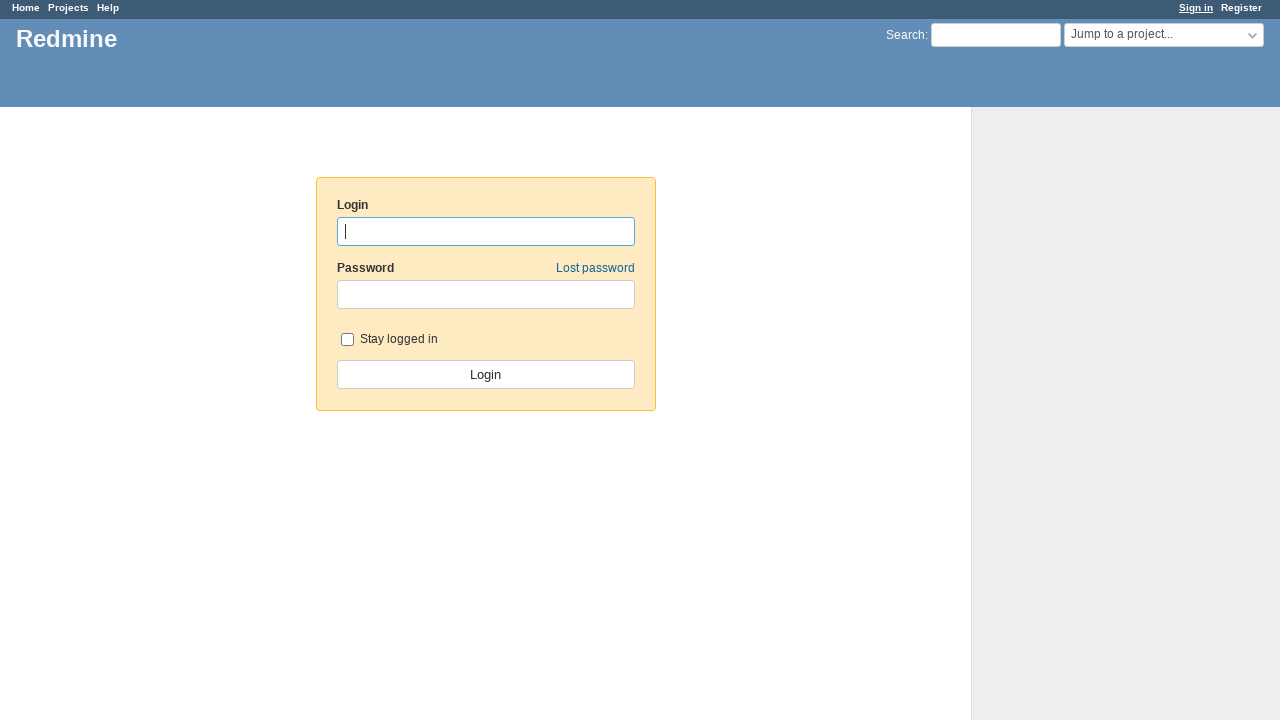

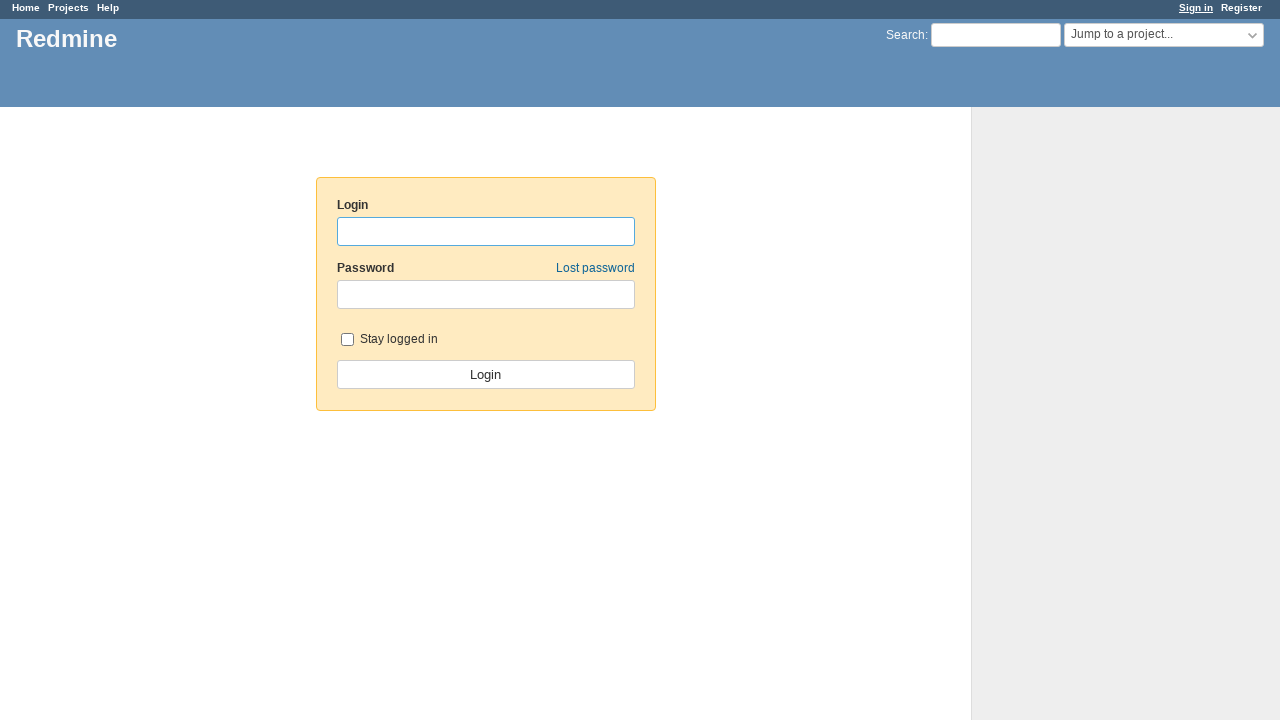